Tests login form validation by clicking the login button without entering credentials and verifying that a warning message is displayed.

Starting URL: https://login1.nextbasecrm.com/?login=yes

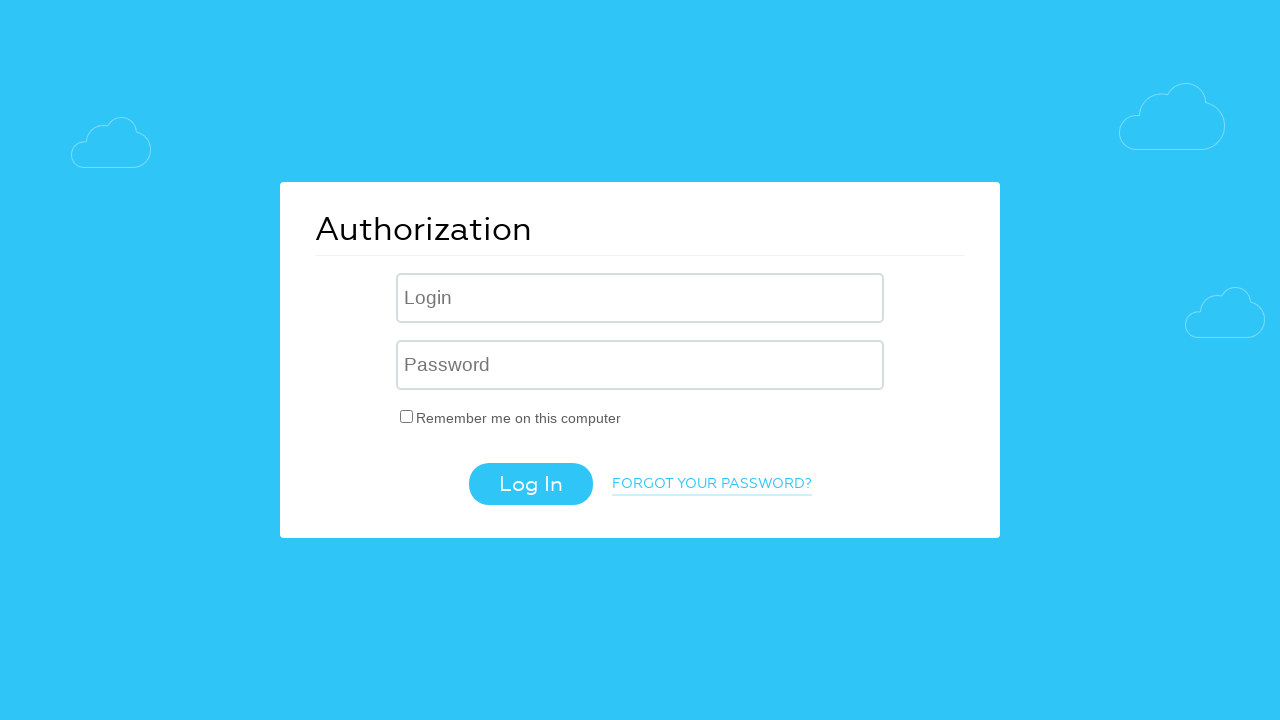

Clicked login button without entering credentials to trigger validation at (530, 484) on .login-btn
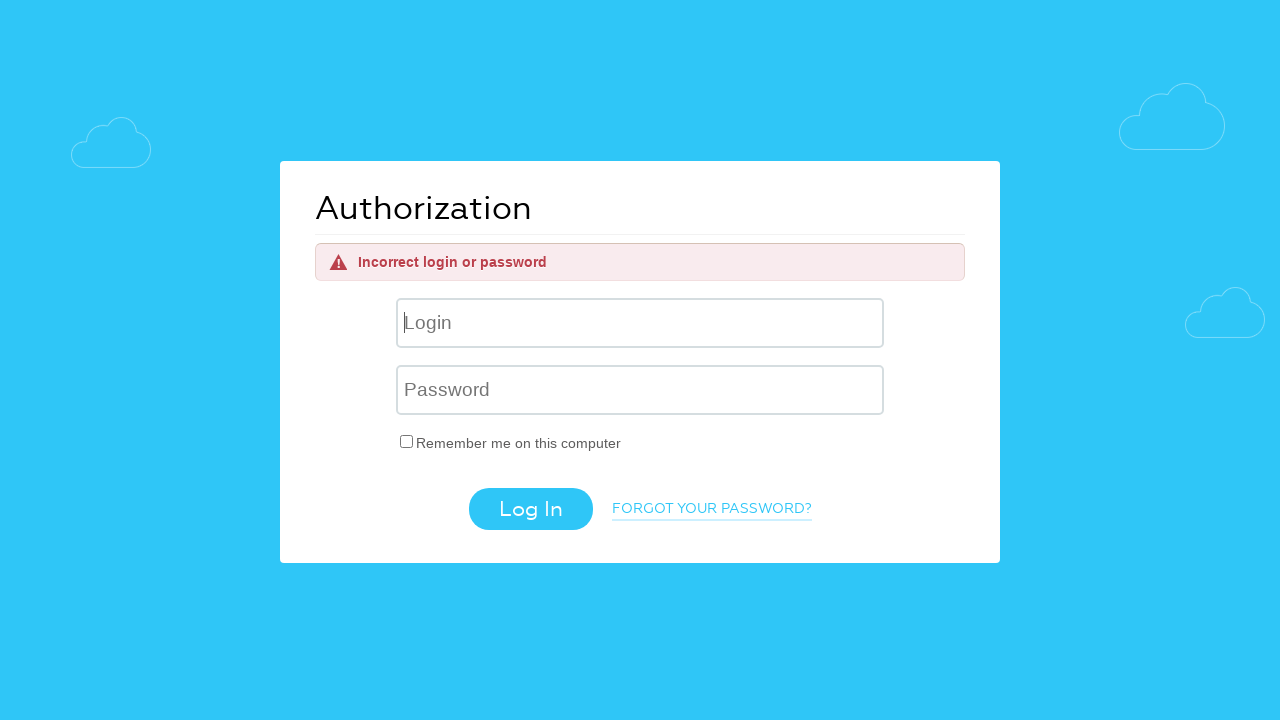

Located warning message element using absolute XPath
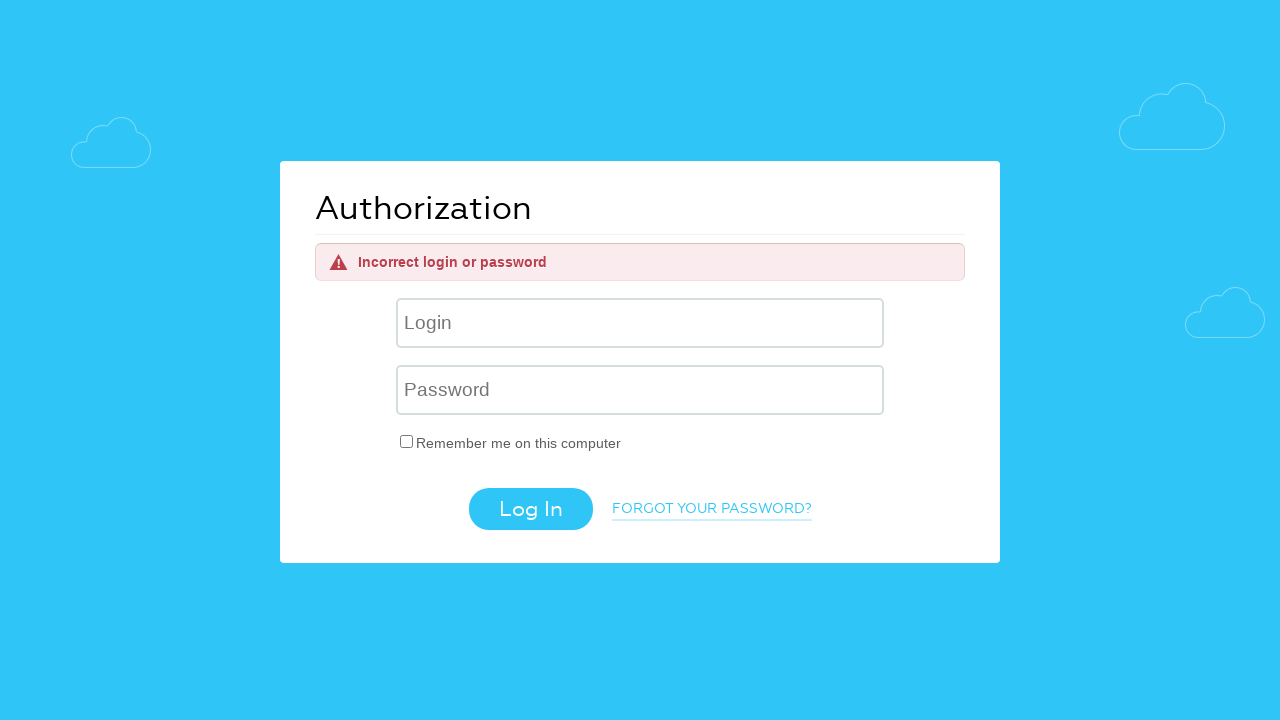

Warning message became visible
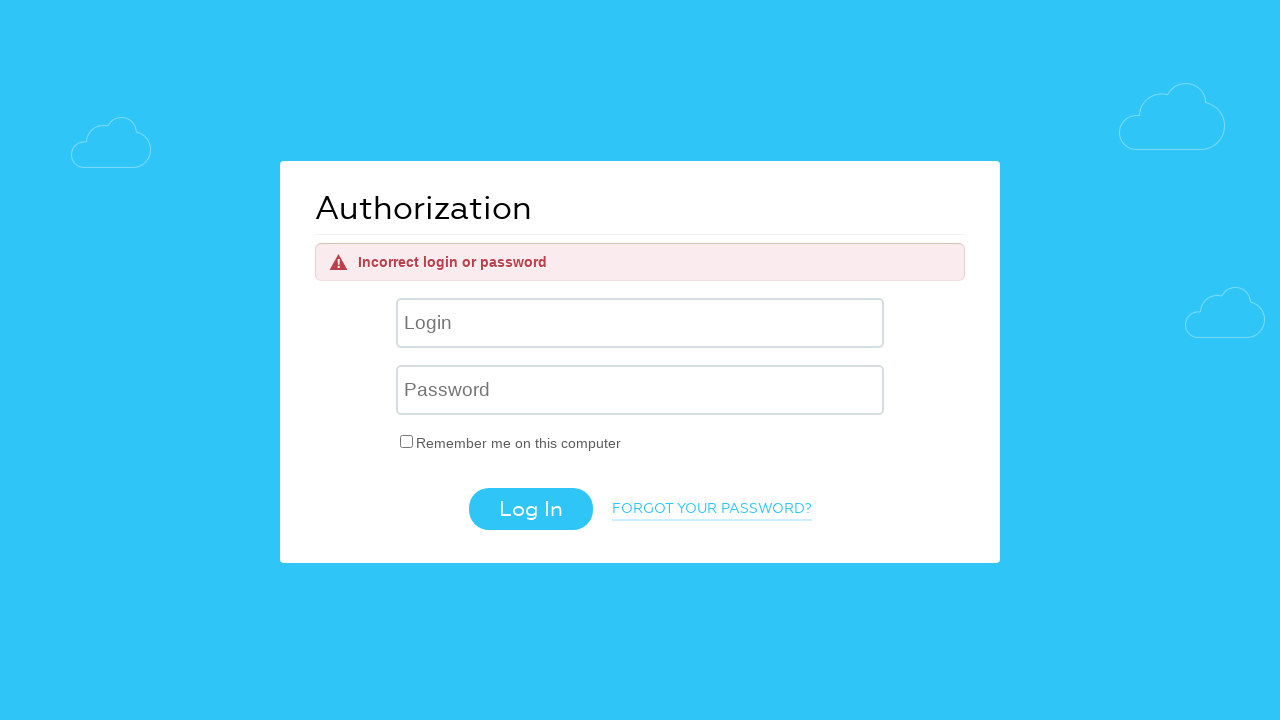

Retrieved warning message text: Incorrect login or password
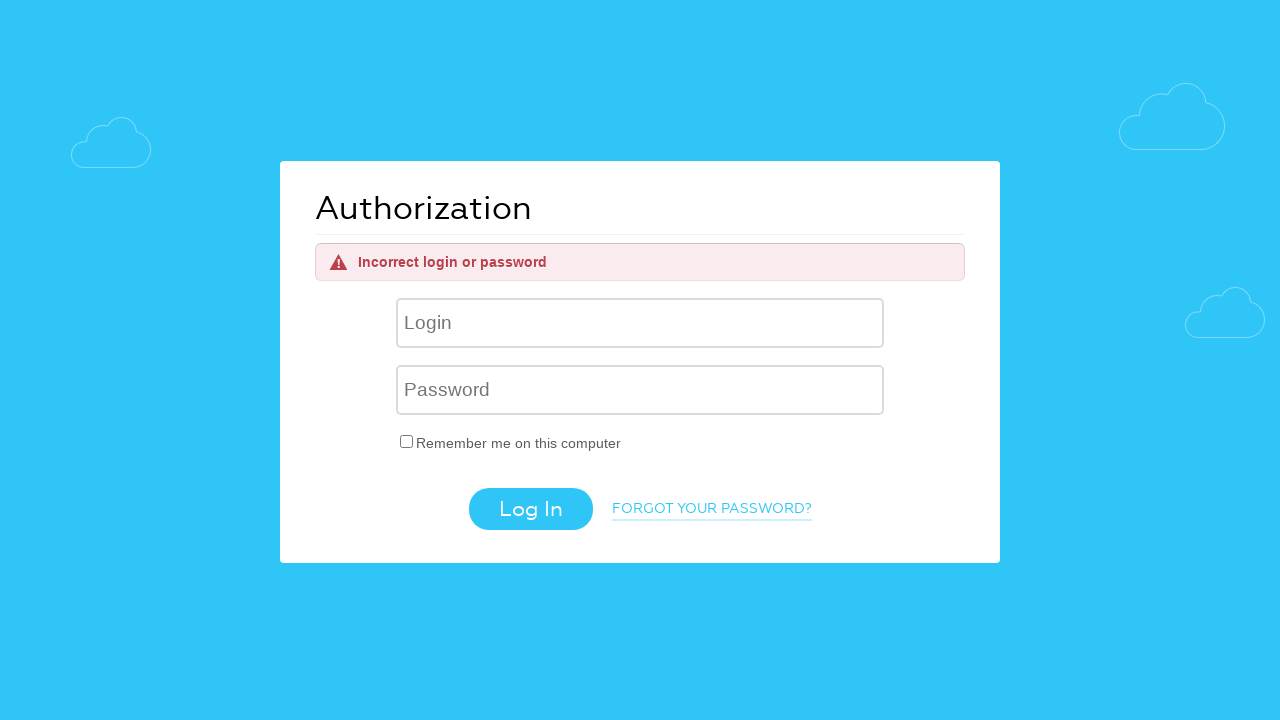

Printed warning message text to console
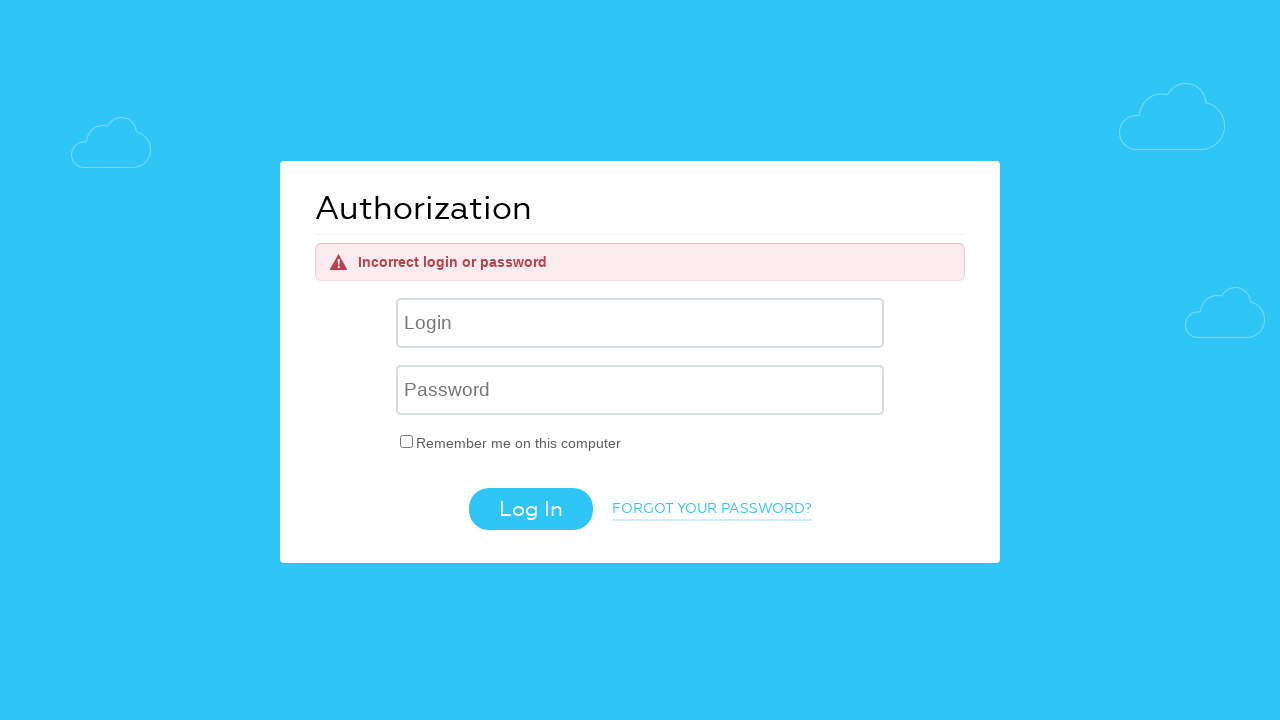

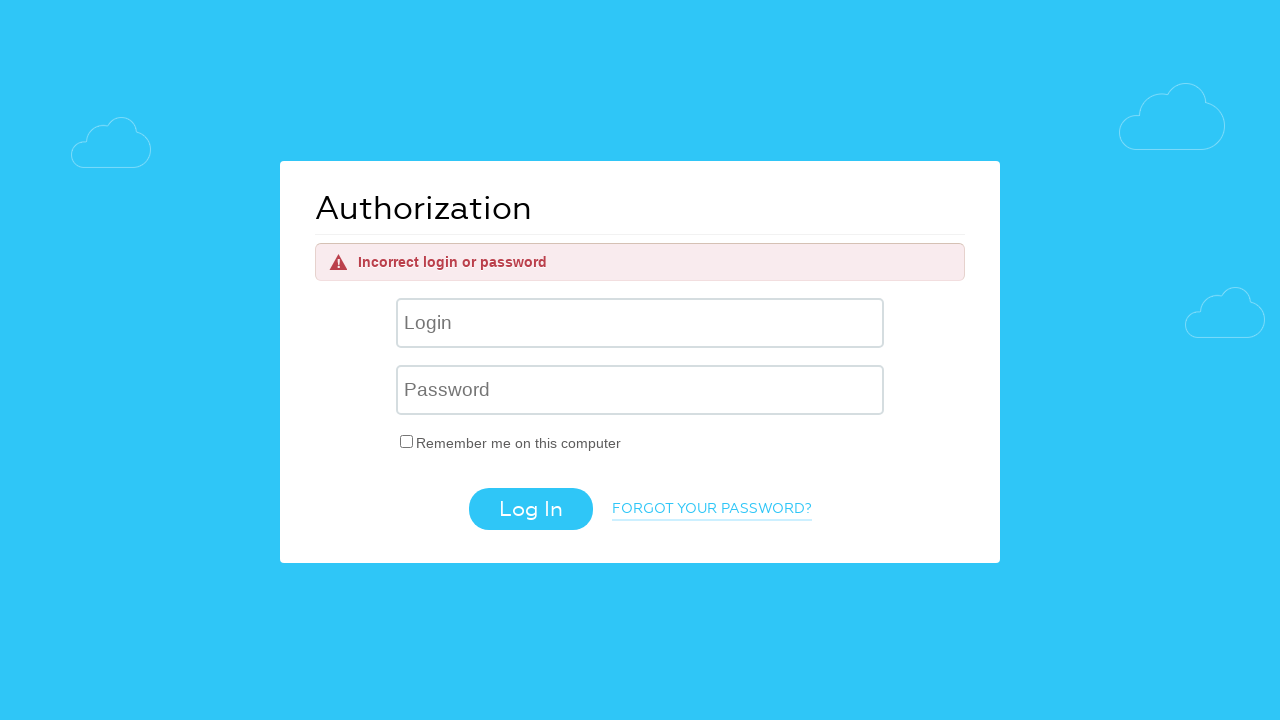